Tests search form validation when no section is selected, expecting an error message

Starting URL: https://www.ss.lv/lv/search/

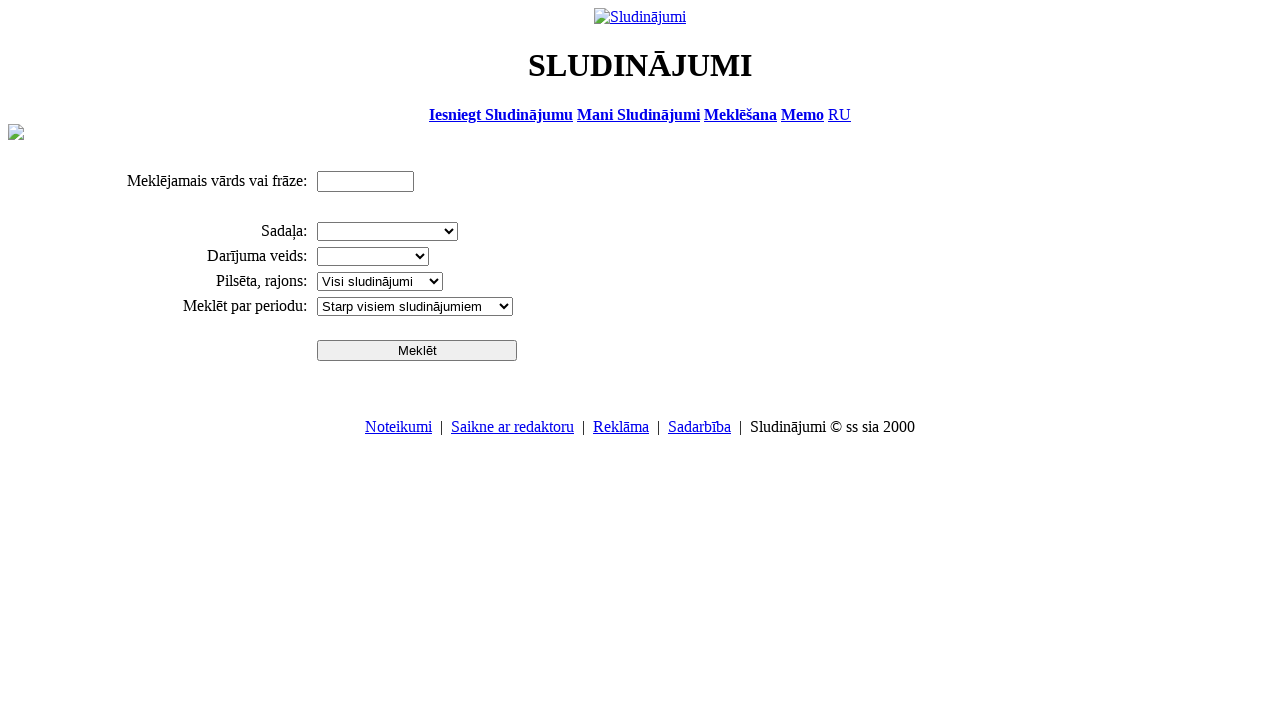

Clicked search button without selecting a section at (417, 350) on input[name='btn']
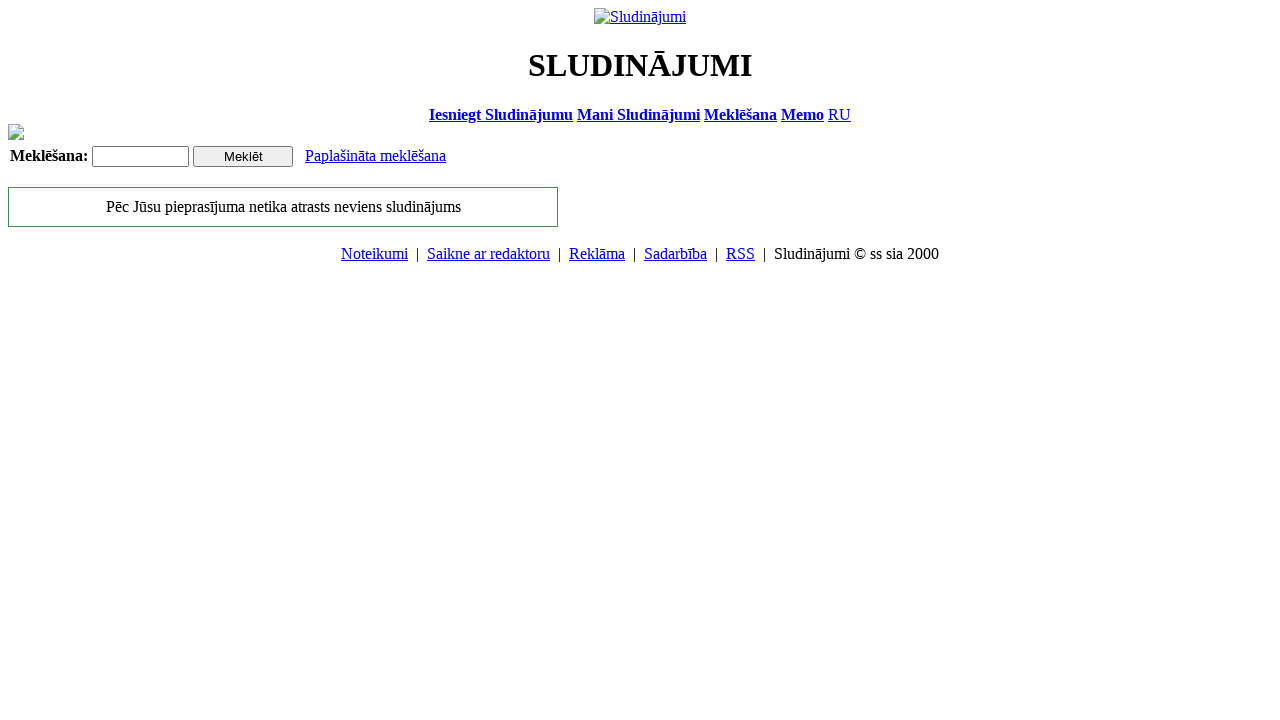

Form validation response received and form element is visible
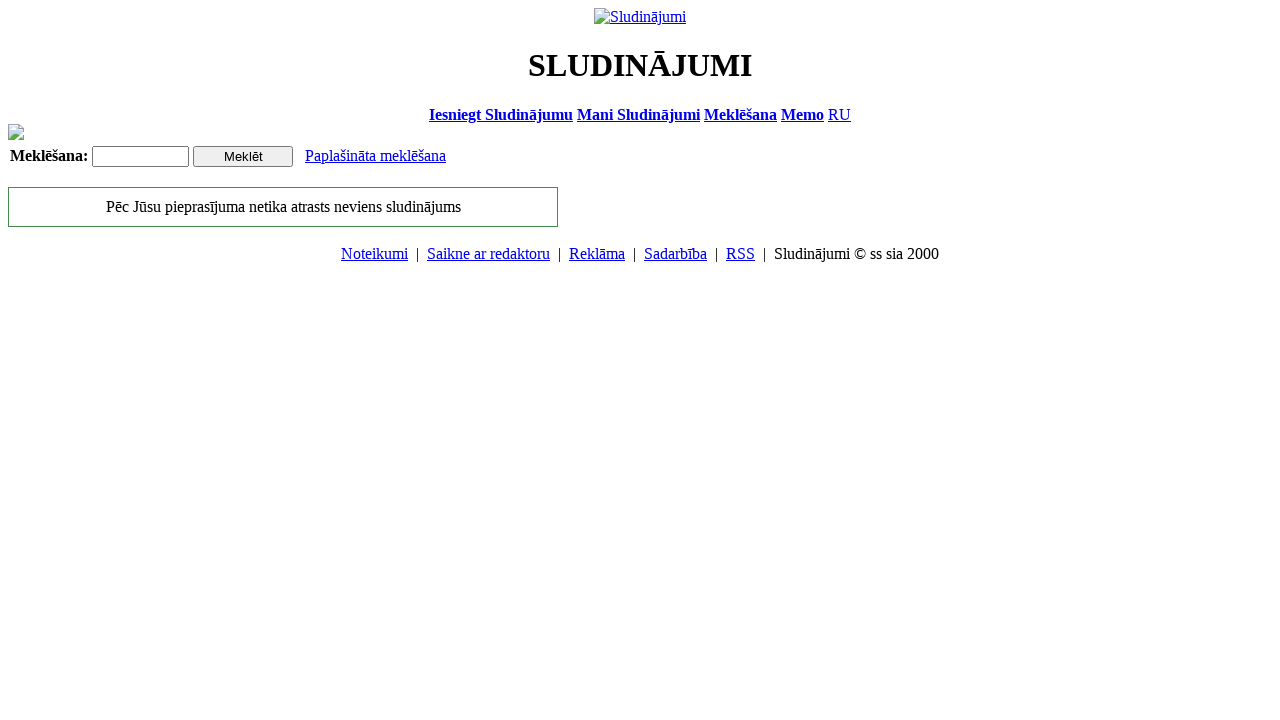

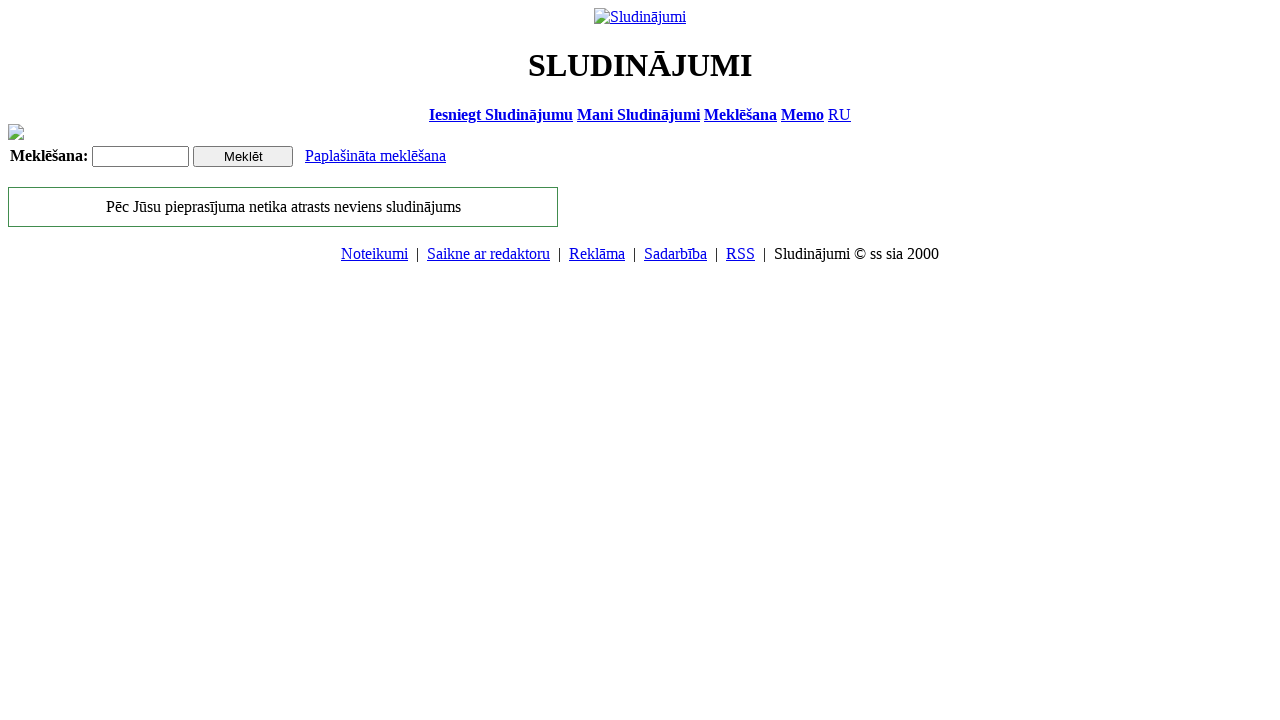